Tests adding todo items by filling the input field and pressing Enter, then verifying items appear in the list

Starting URL: https://demo.playwright.dev/todomvc

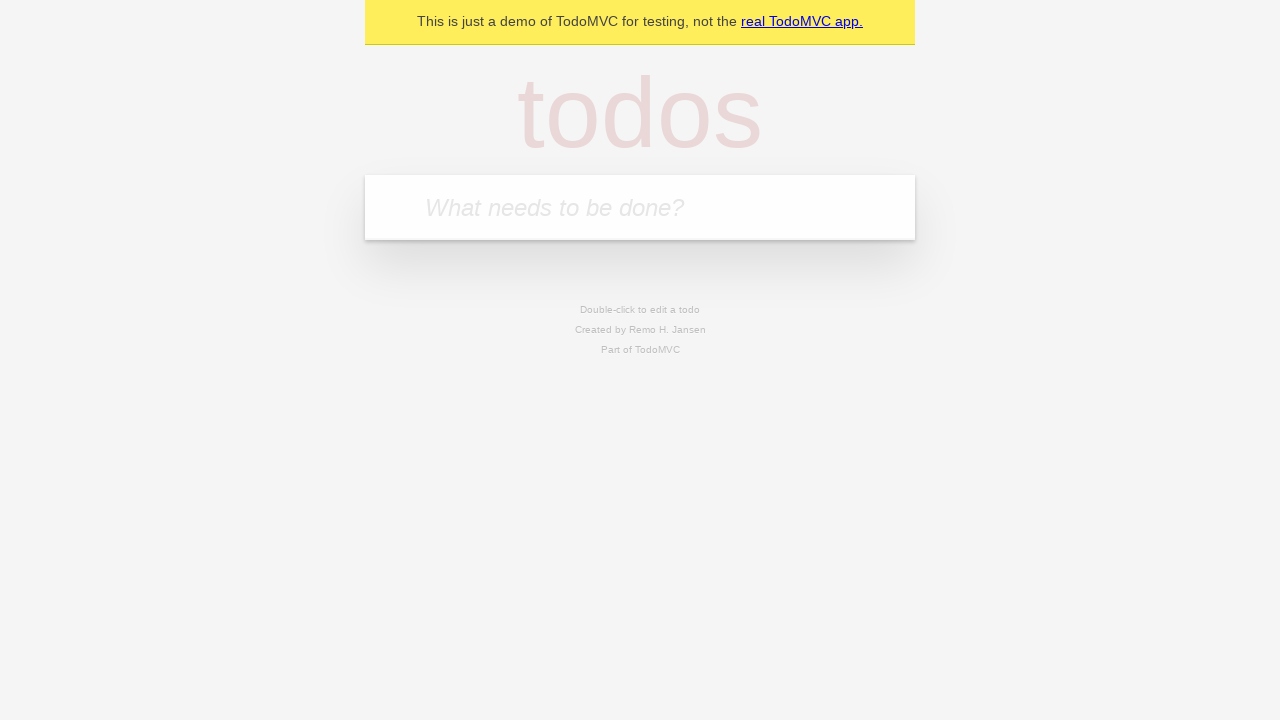

Located the todo input field
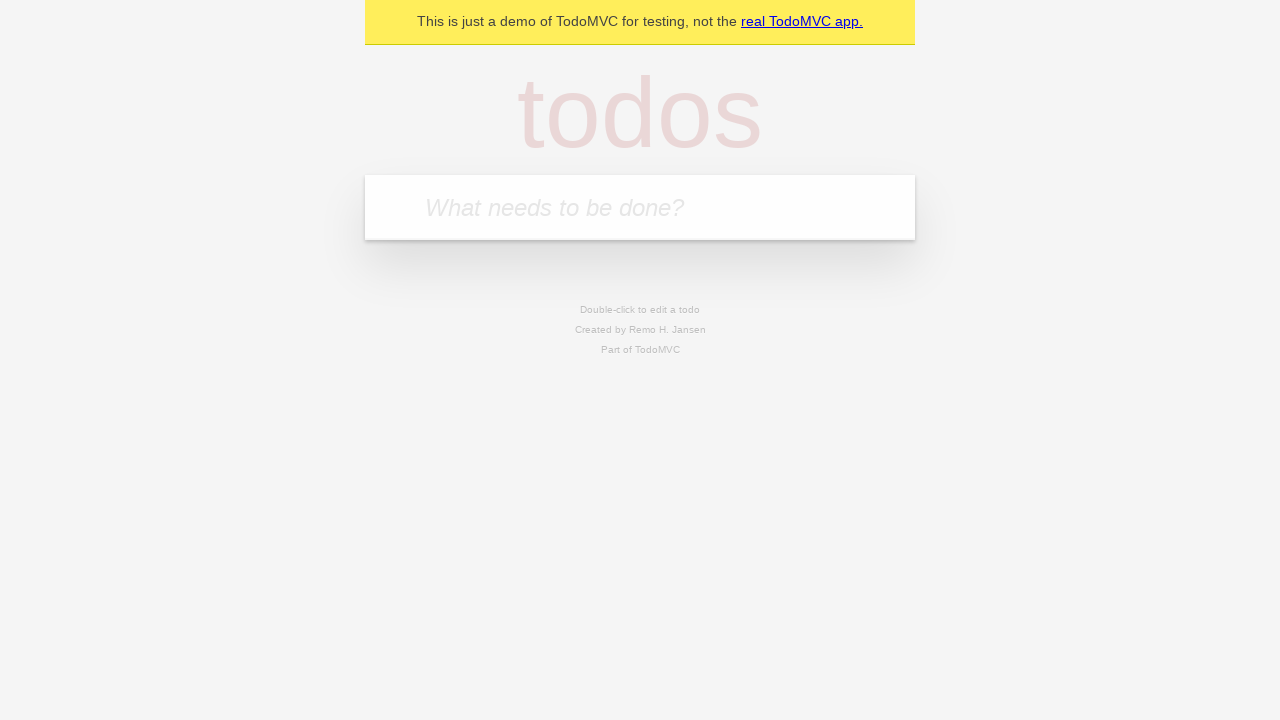

Filled input field with 'buy some cheese' on internal:attr=[placeholder="What needs to be done?"i]
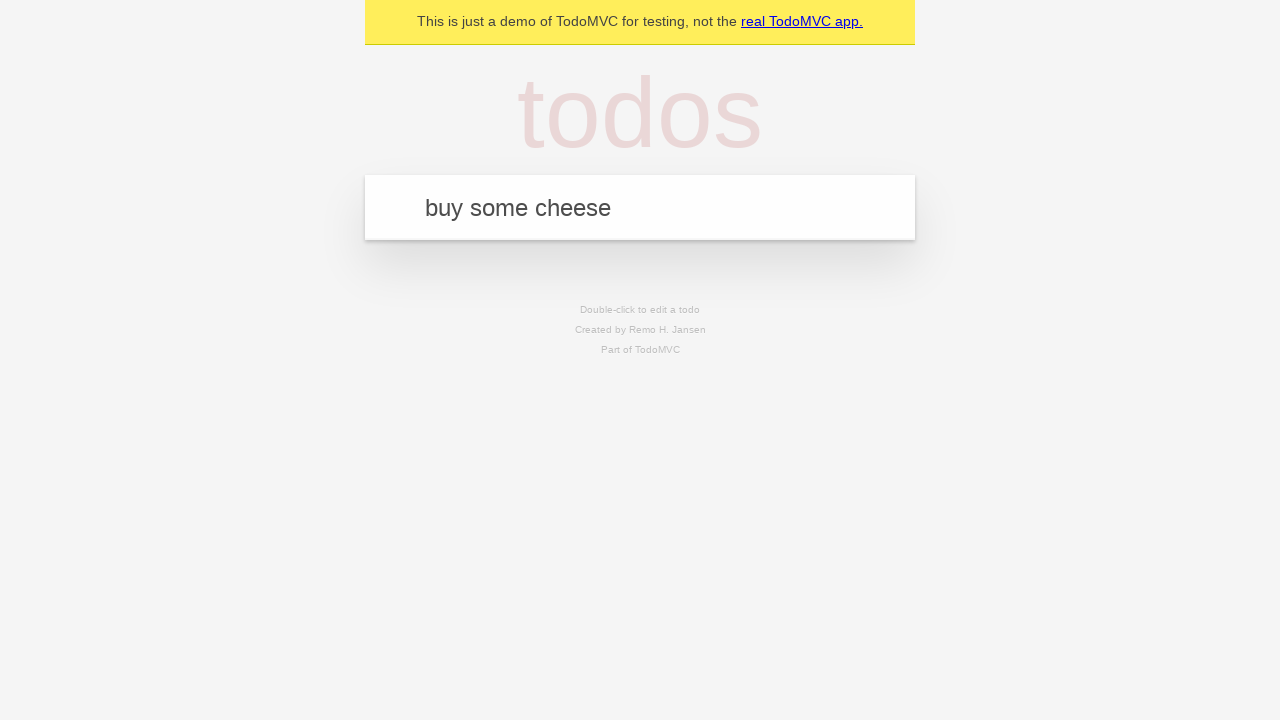

Pressed Enter to add first todo item on internal:attr=[placeholder="What needs to be done?"i]
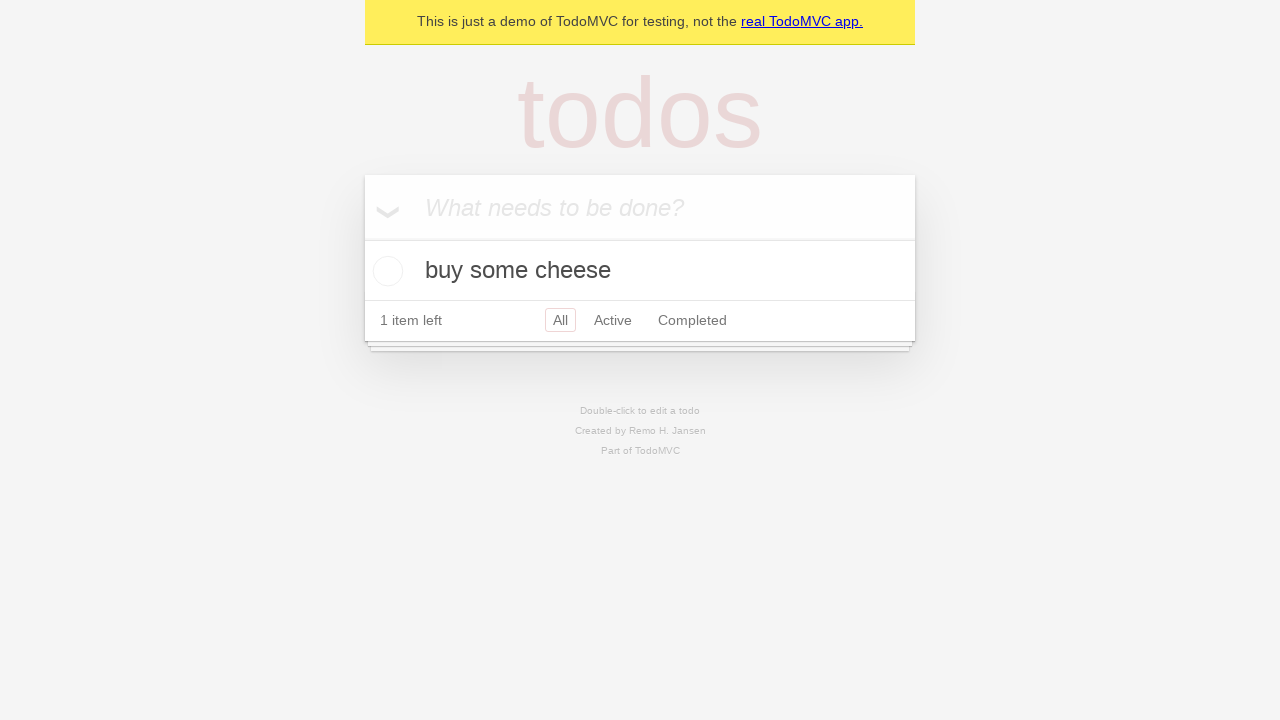

First todo item appeared in the list
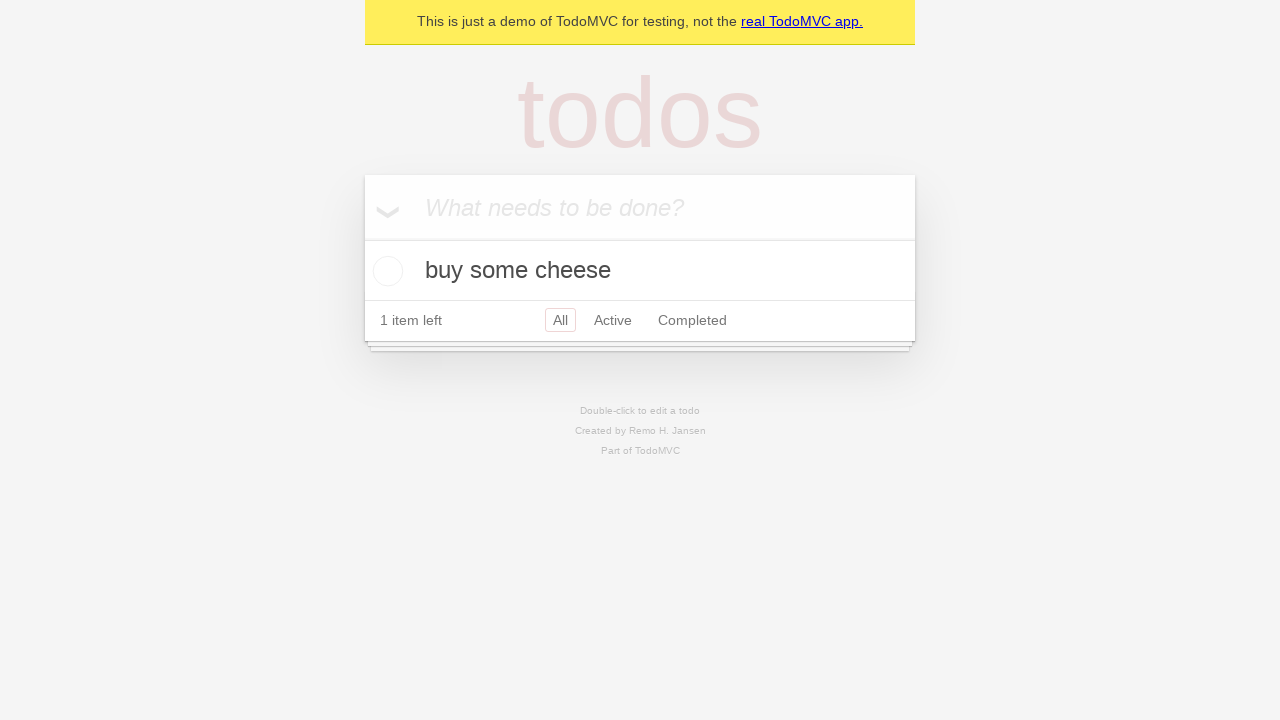

Filled input field with 'feed the cat' on internal:attr=[placeholder="What needs to be done?"i]
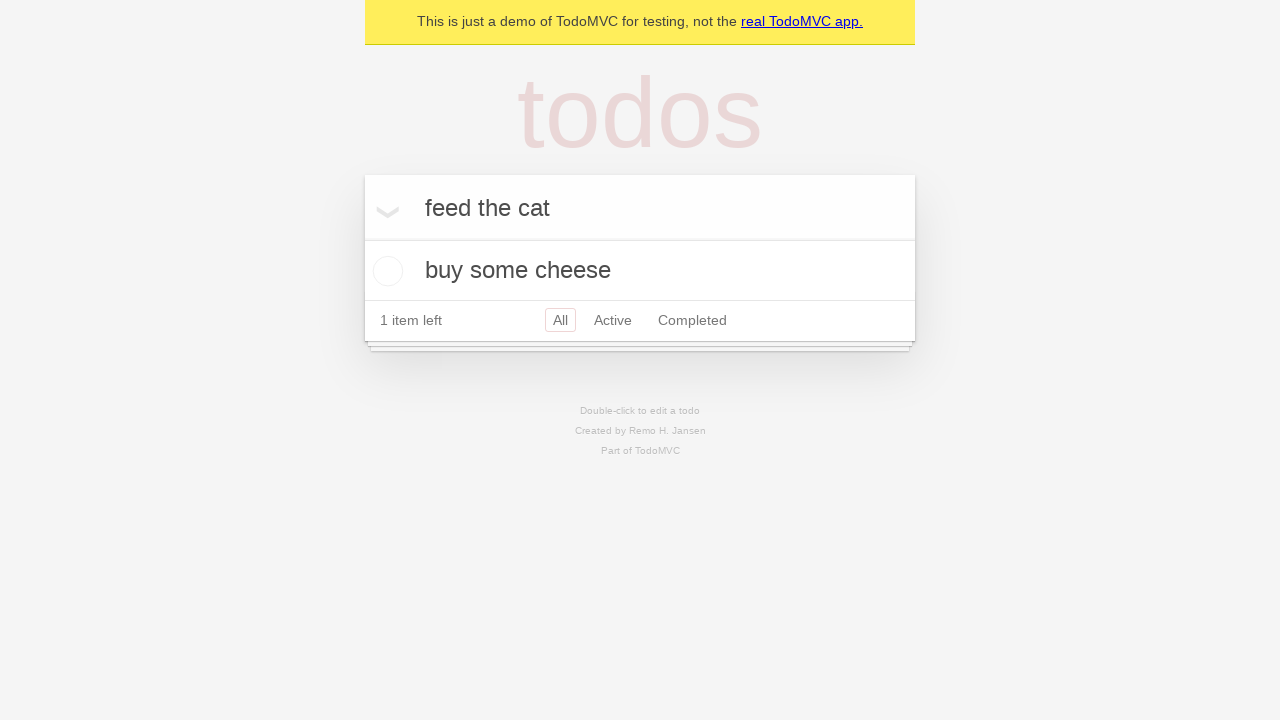

Pressed Enter to add second todo item on internal:attr=[placeholder="What needs to be done?"i]
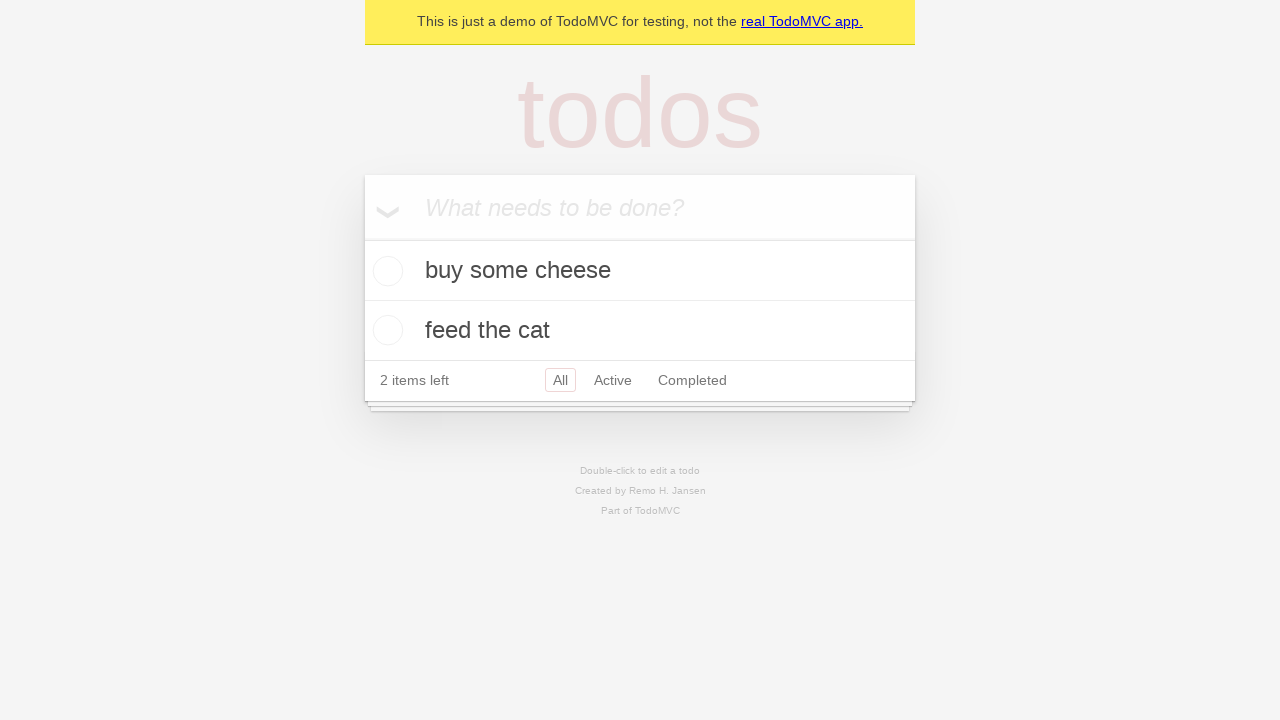

Verified both todo items are displayed in the list
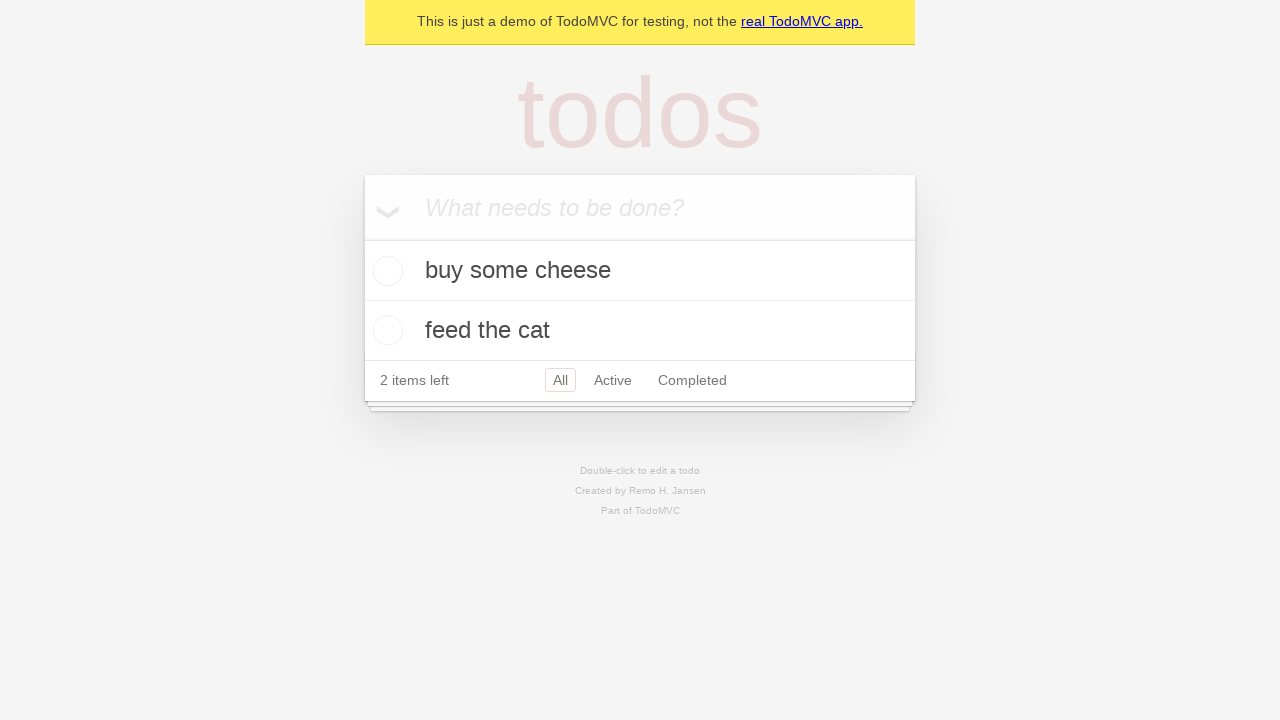

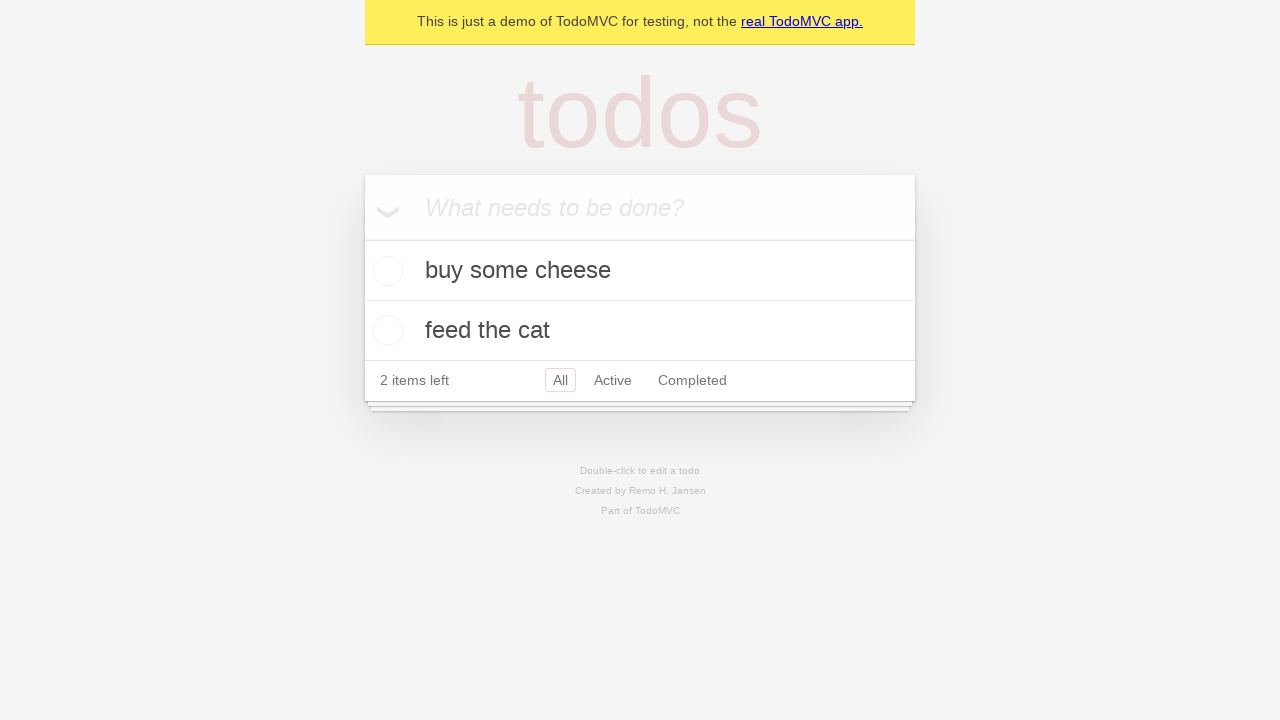